Tests dynamic controls on a webpage by removing a checkbox element and enabling a disabled text input field

Starting URL: https://the-internet.herokuapp.com/dynamic_controls

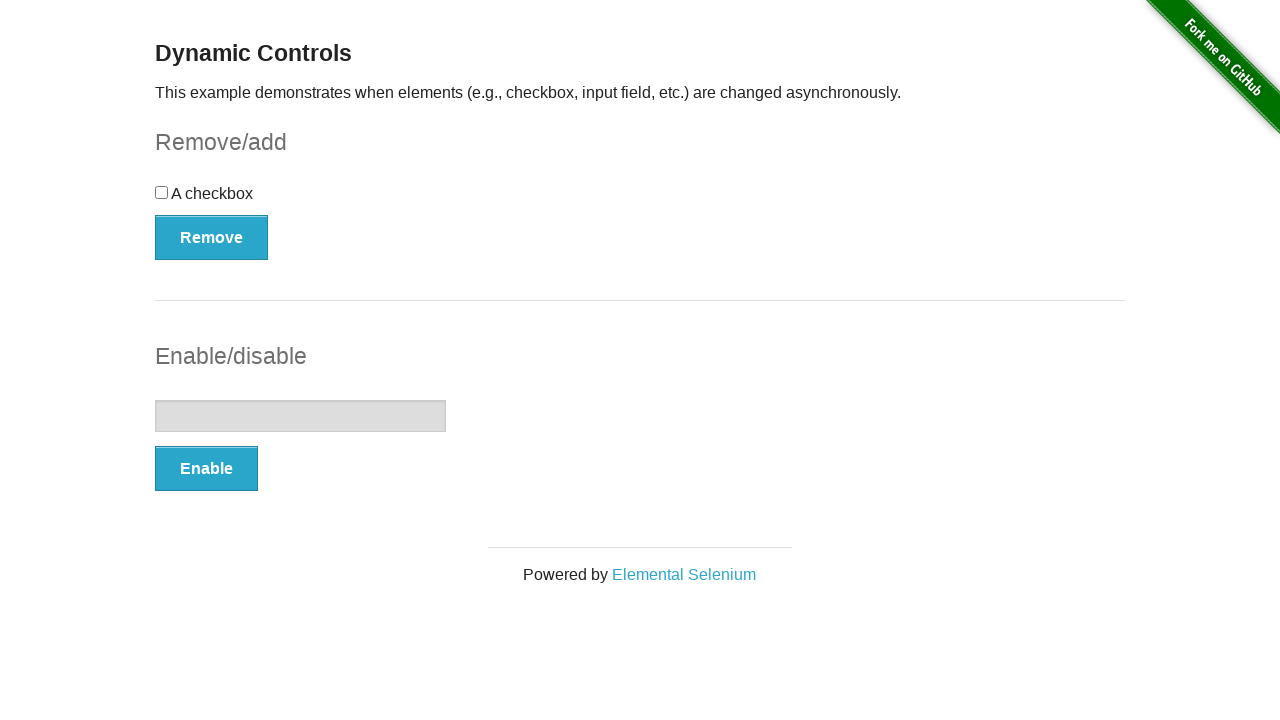

Clicked the checkbox element at (162, 192) on input[type='checkbox']
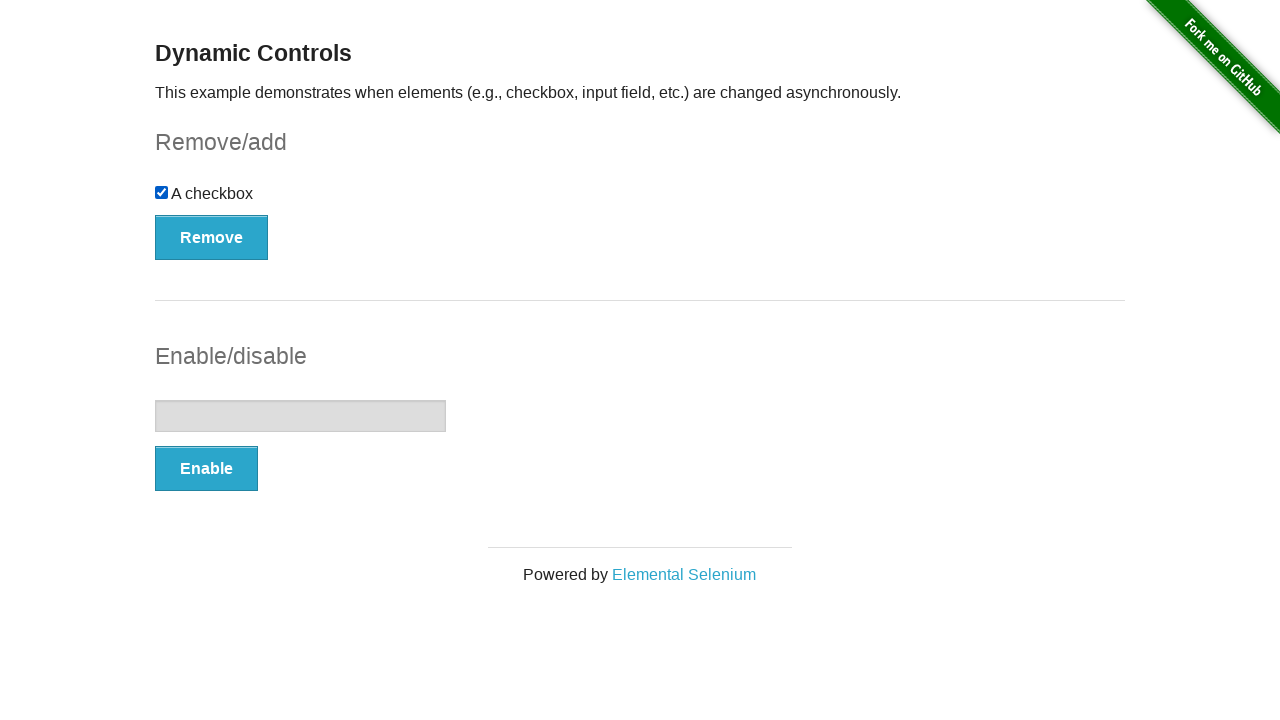

Clicked the Remove button to remove the checkbox at (212, 237) on (//button[@type='button'])[1]
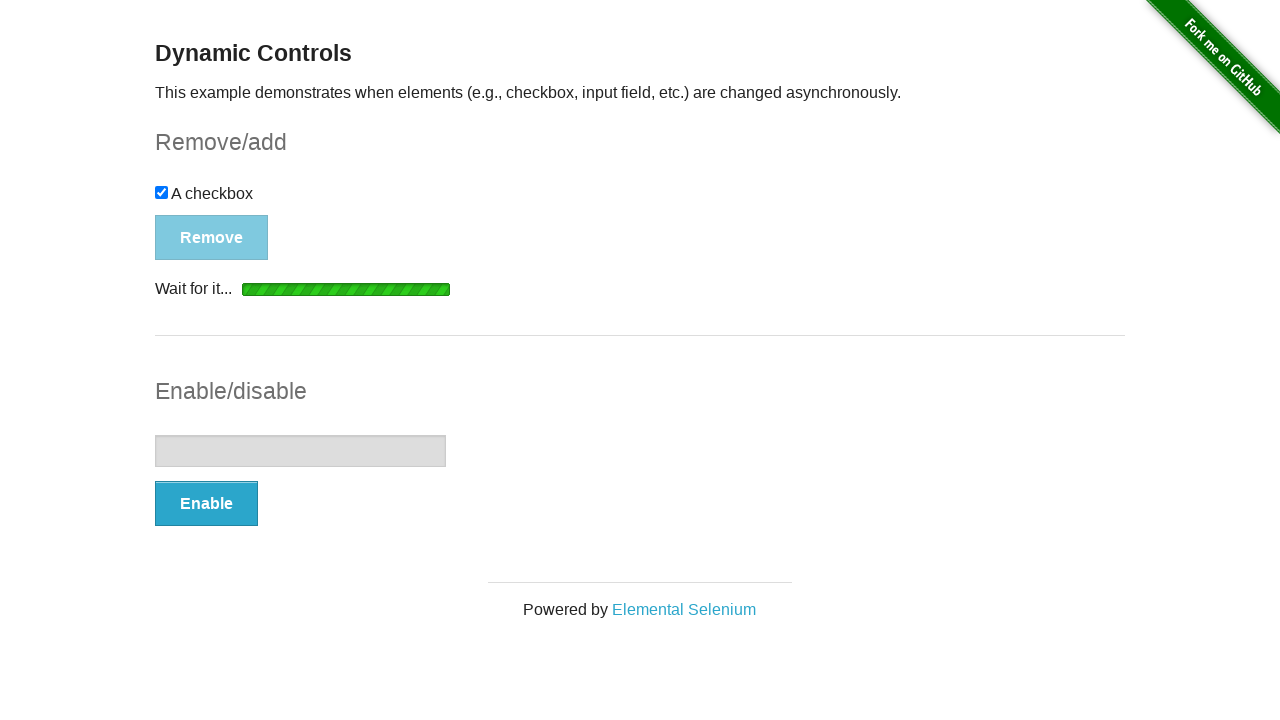

Removal confirmation message appeared
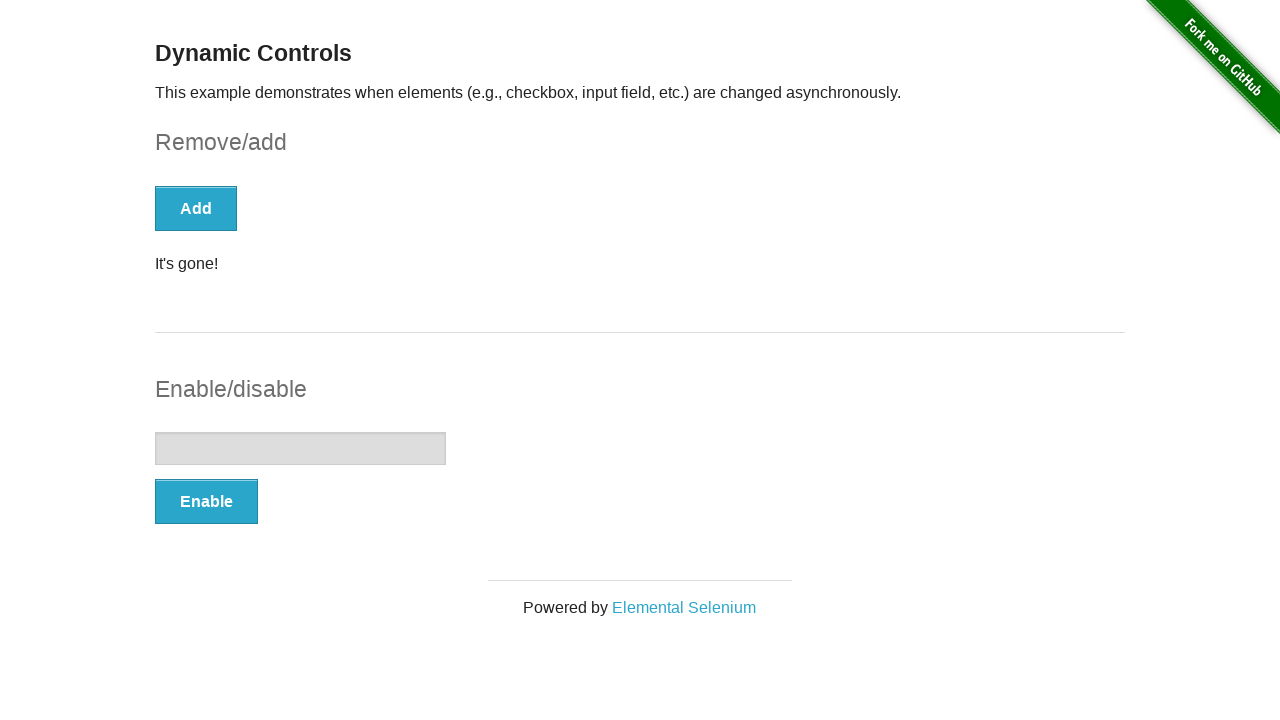

Clicked the Enable button to enable the text field at (206, 501) on (//button[@type='button'])[2]
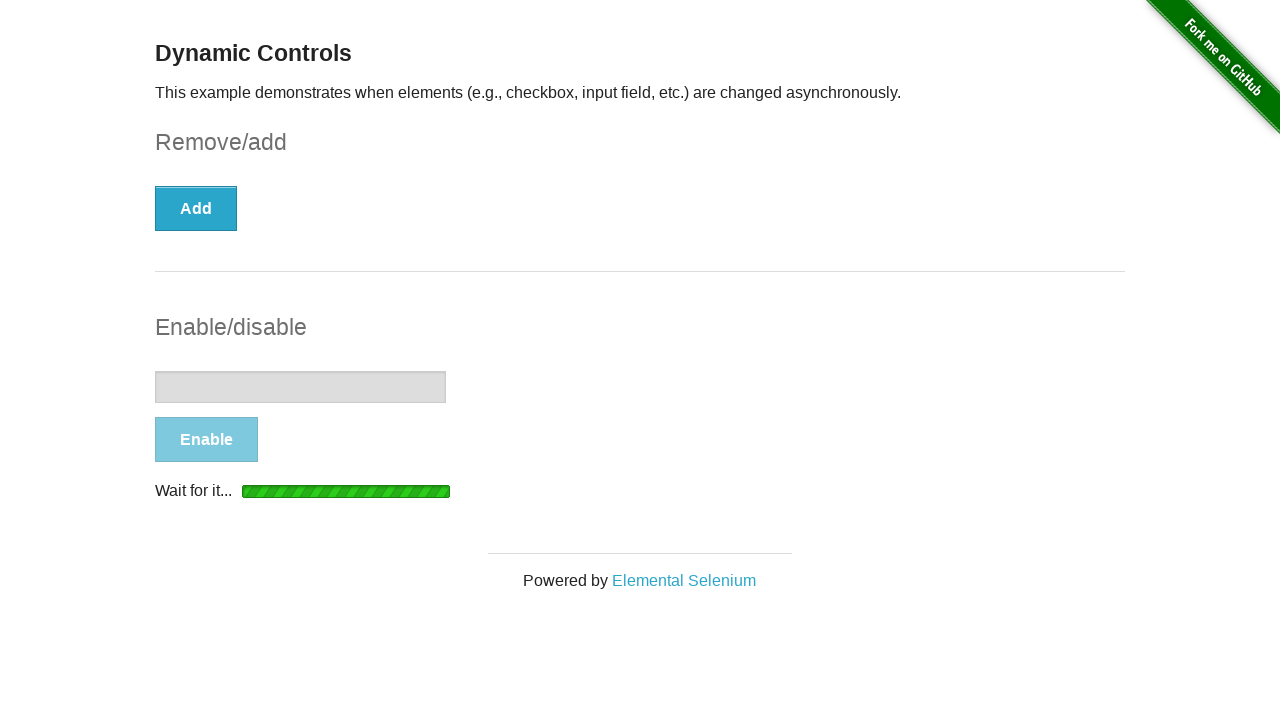

Text field is now enabled
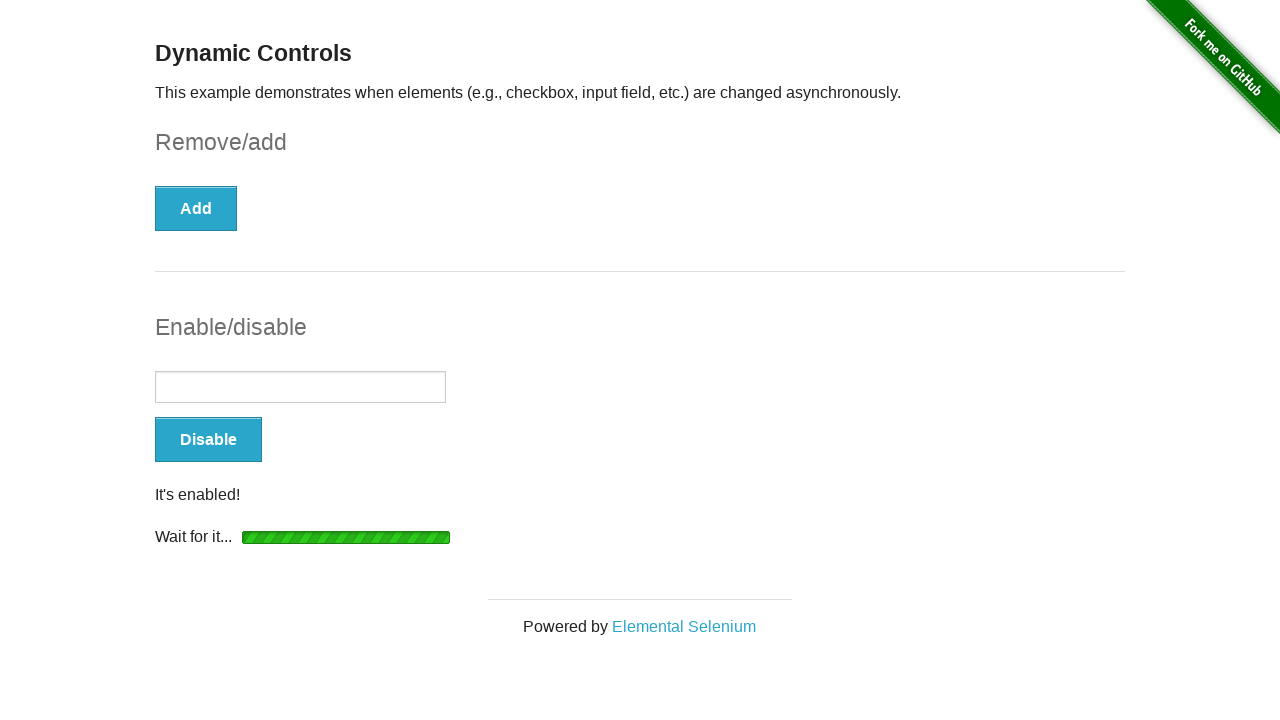

Entered 'Text entered in the edit box' into the text field on input[type='text']
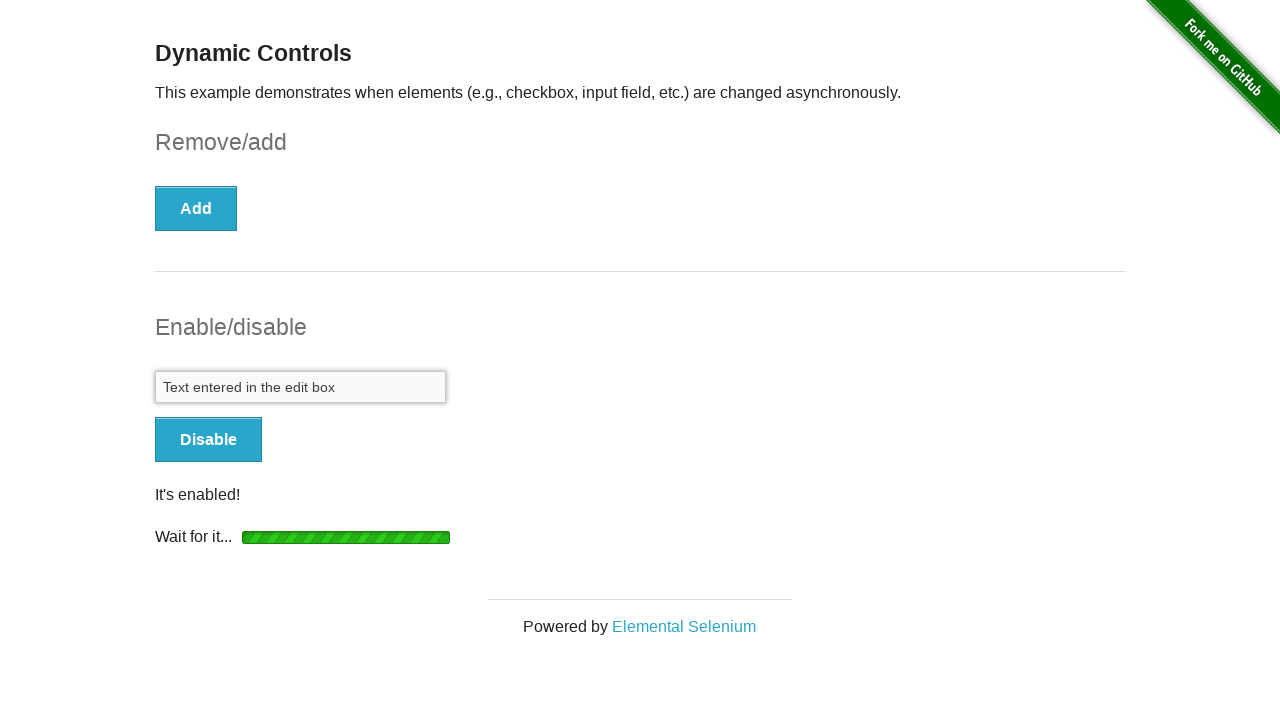

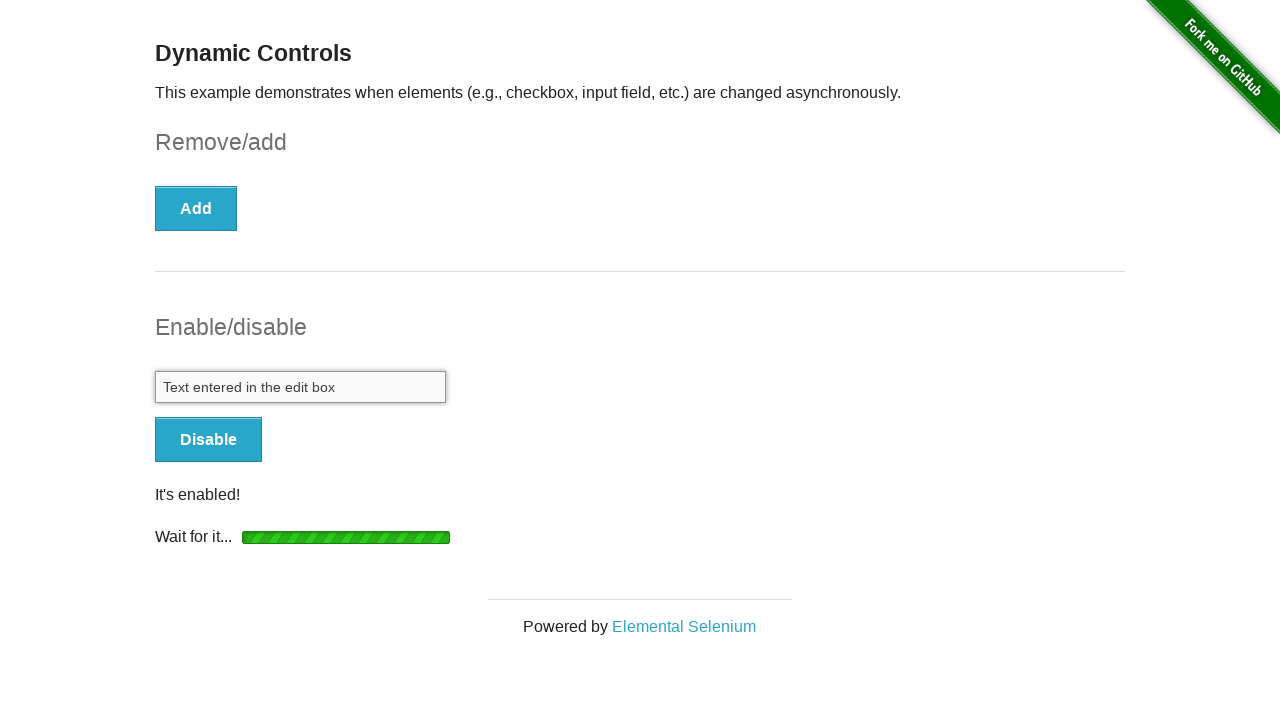